Verifies that the About Us link is visible on the page

Starting URL: https://demoblaze.com/

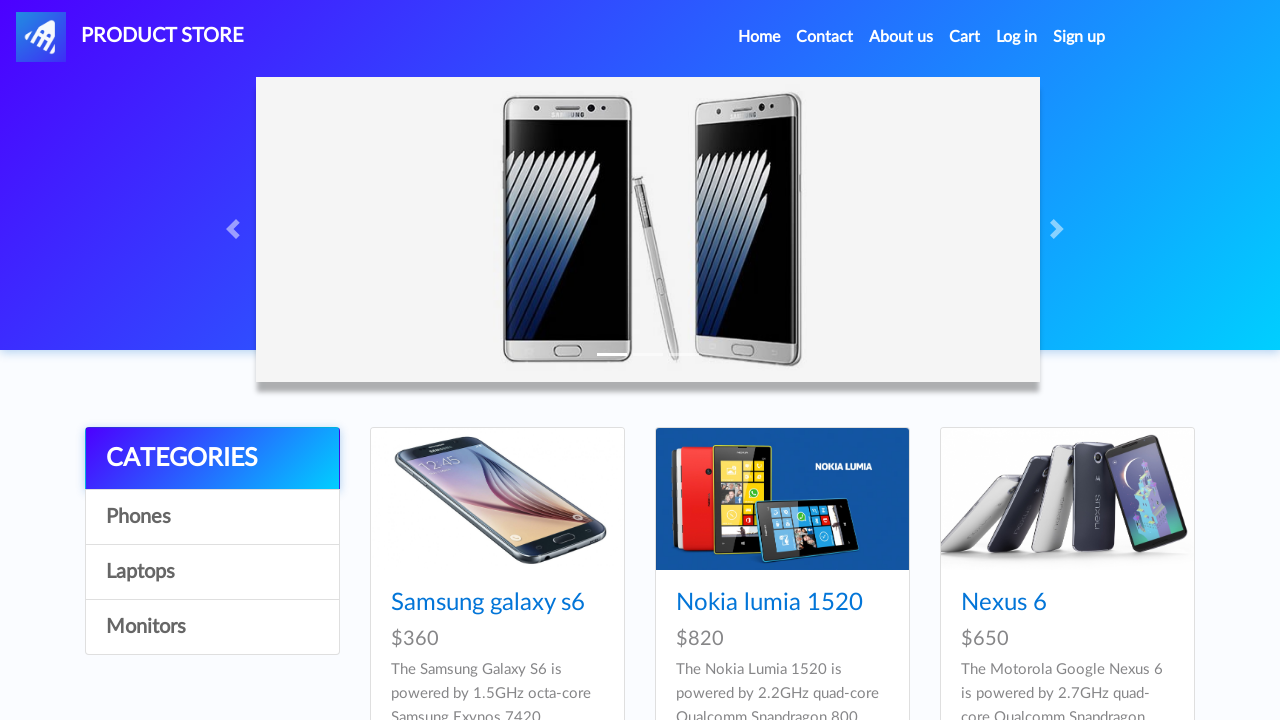

Waited for About Us link to become visible
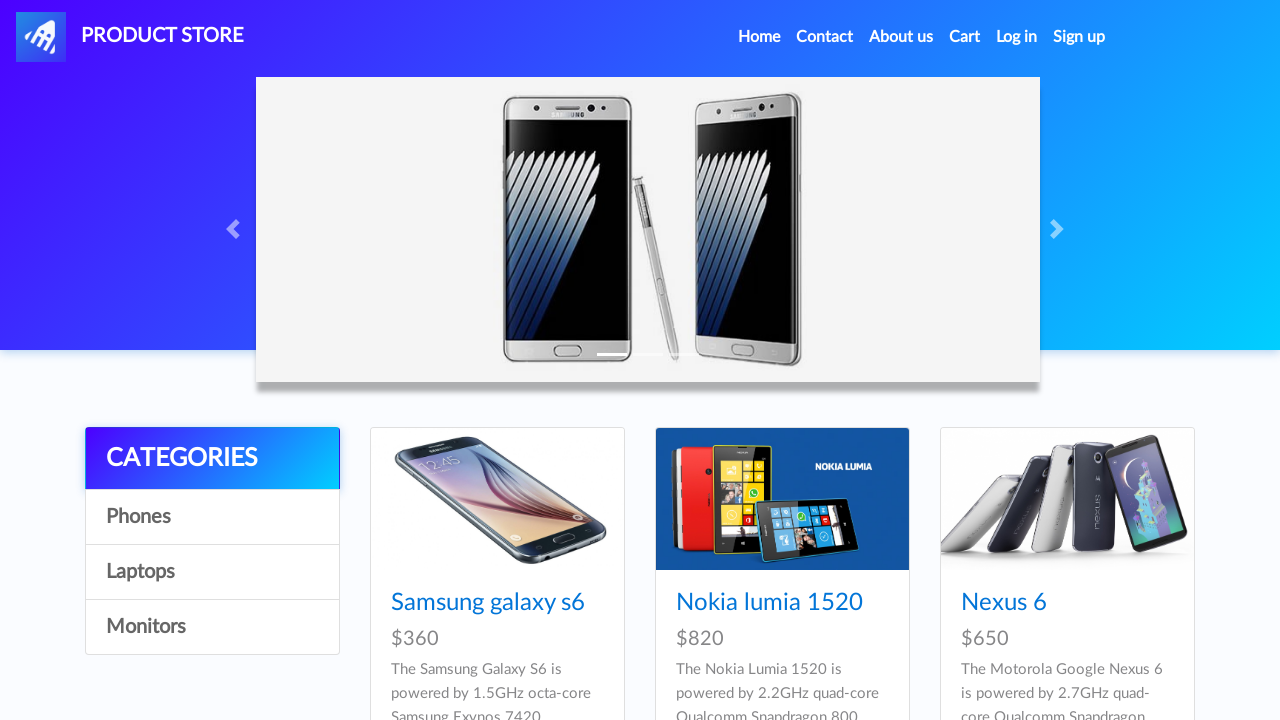

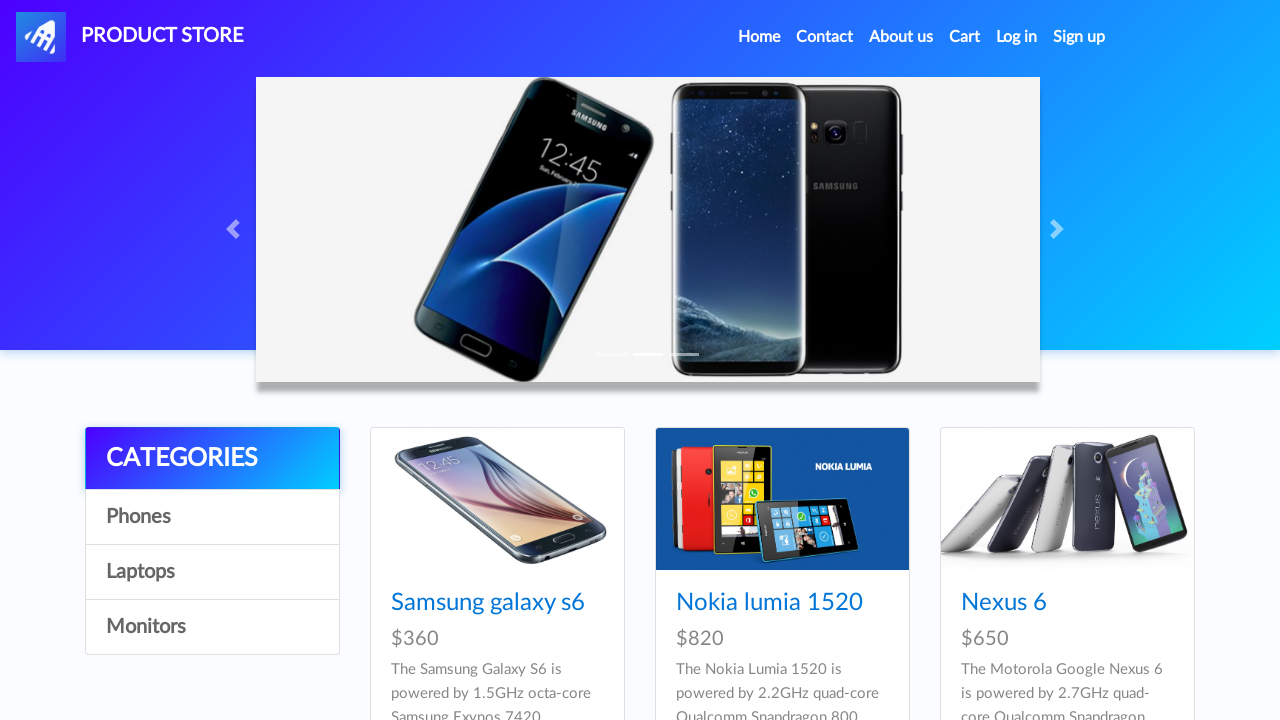